Tests that the ToDo List website loads correctly by verifying the page title and presence of the title text

Starting URL: https://vvatom.github.io/to-do-list/

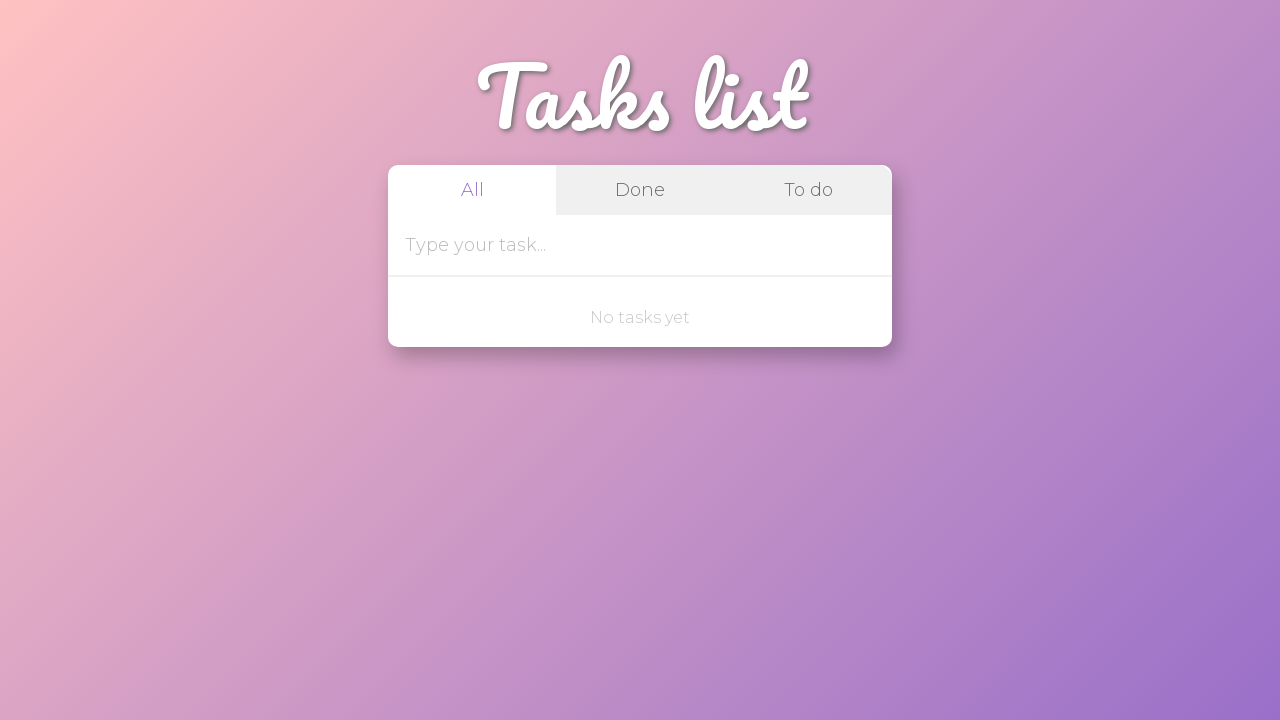

Clicked on task input field at (614, 245) on internal:attr=[placeholder="Type your task..."i]
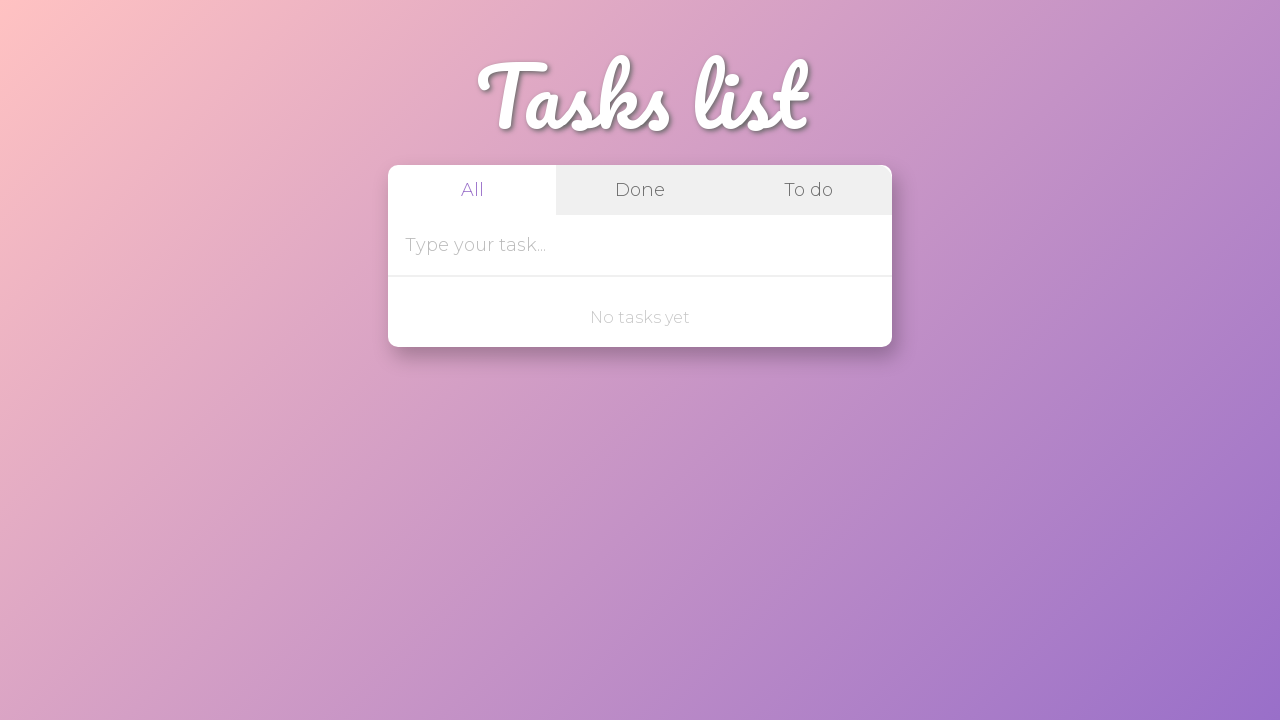

Filled task input field with 'check test' on internal:attr=[placeholder="Type your task..."i]
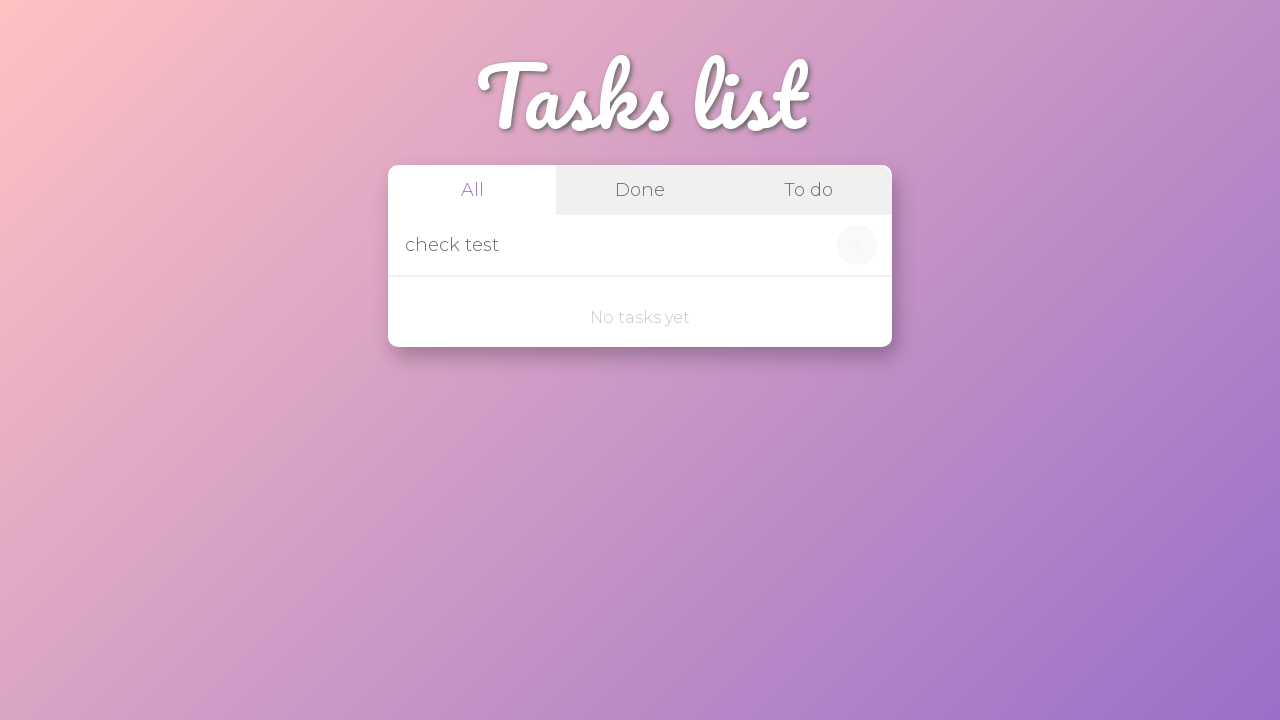

Clicked the add task button at (857, 245) on internal:role=button[name="+"i]
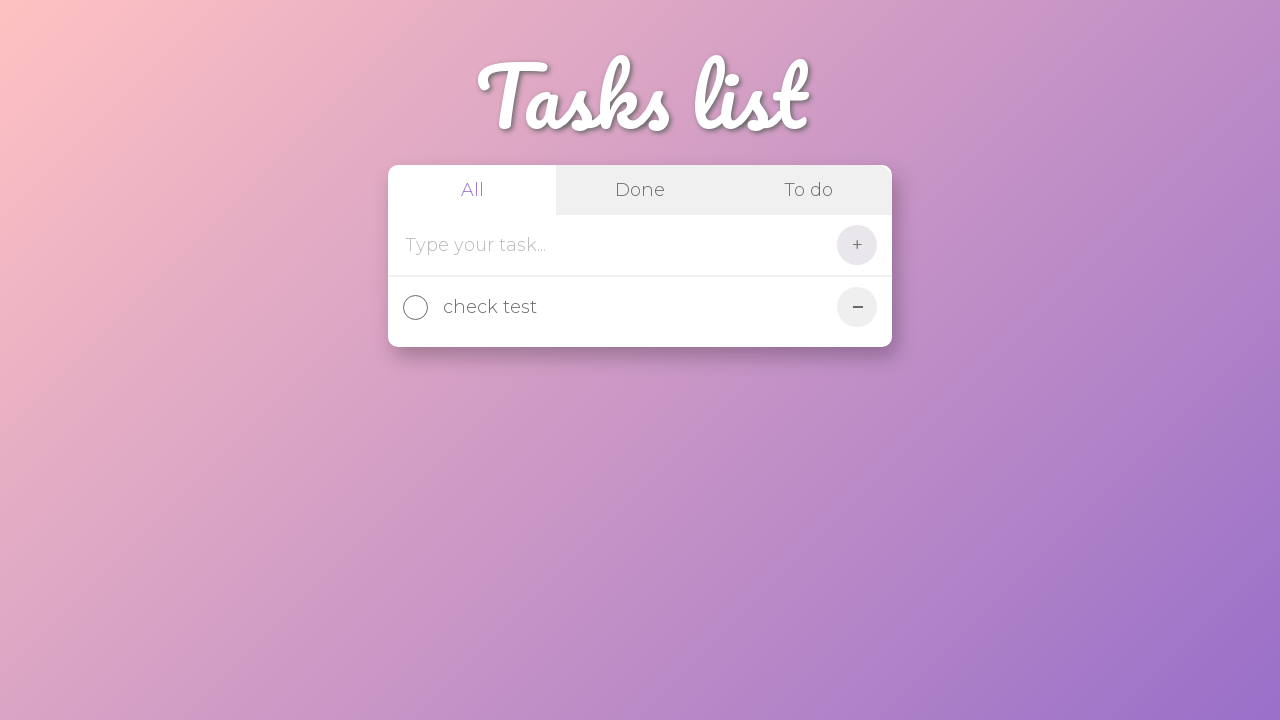

Verified page title is 'Tasks list'
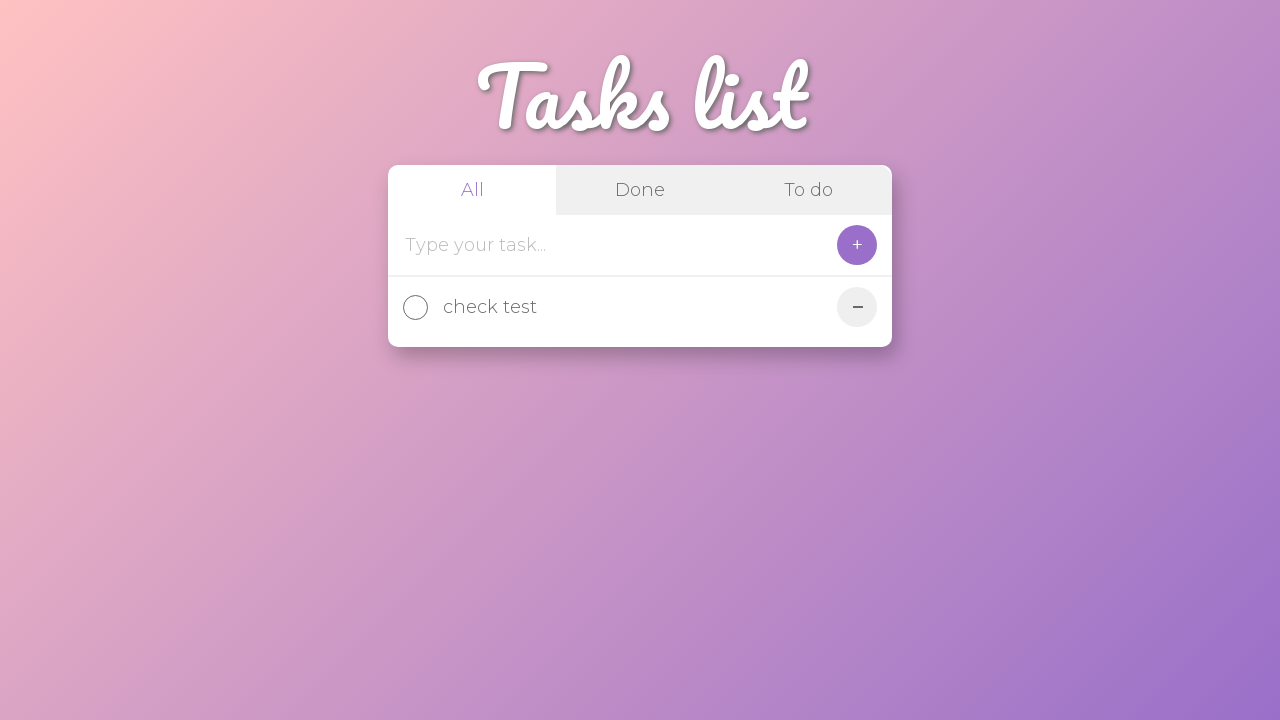

Verified title text 'Tasks list' is visible on the page
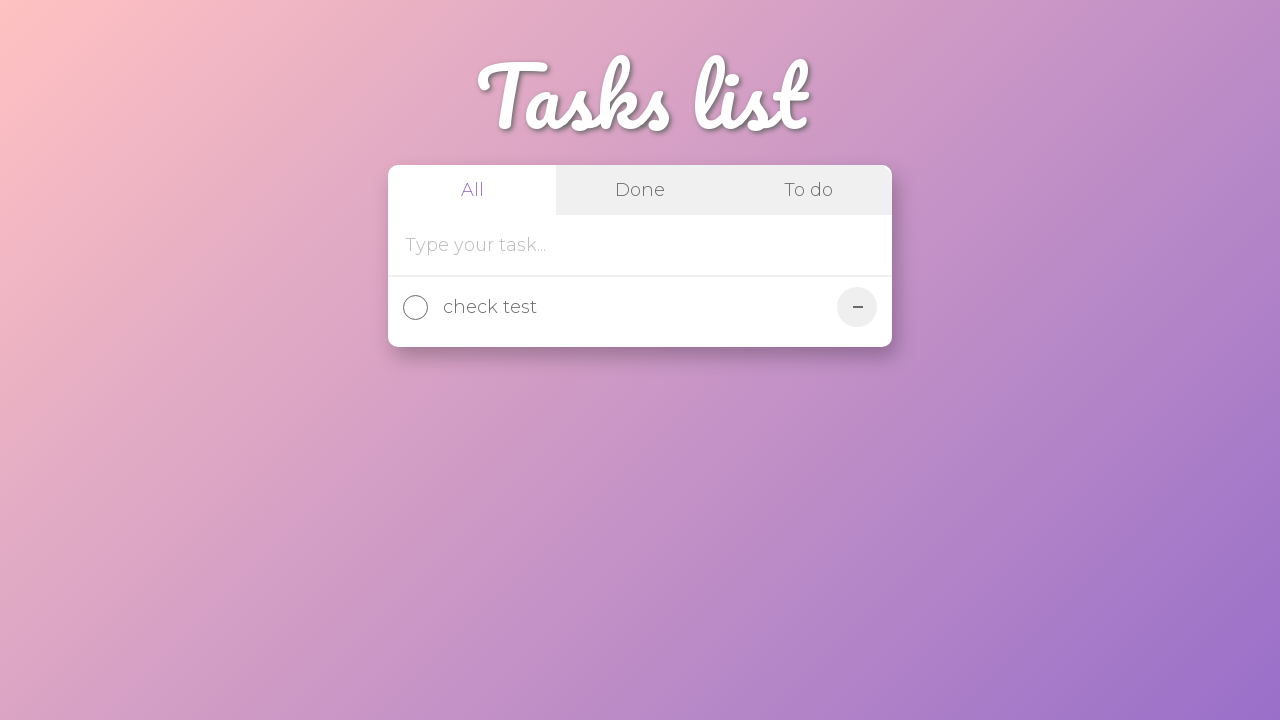

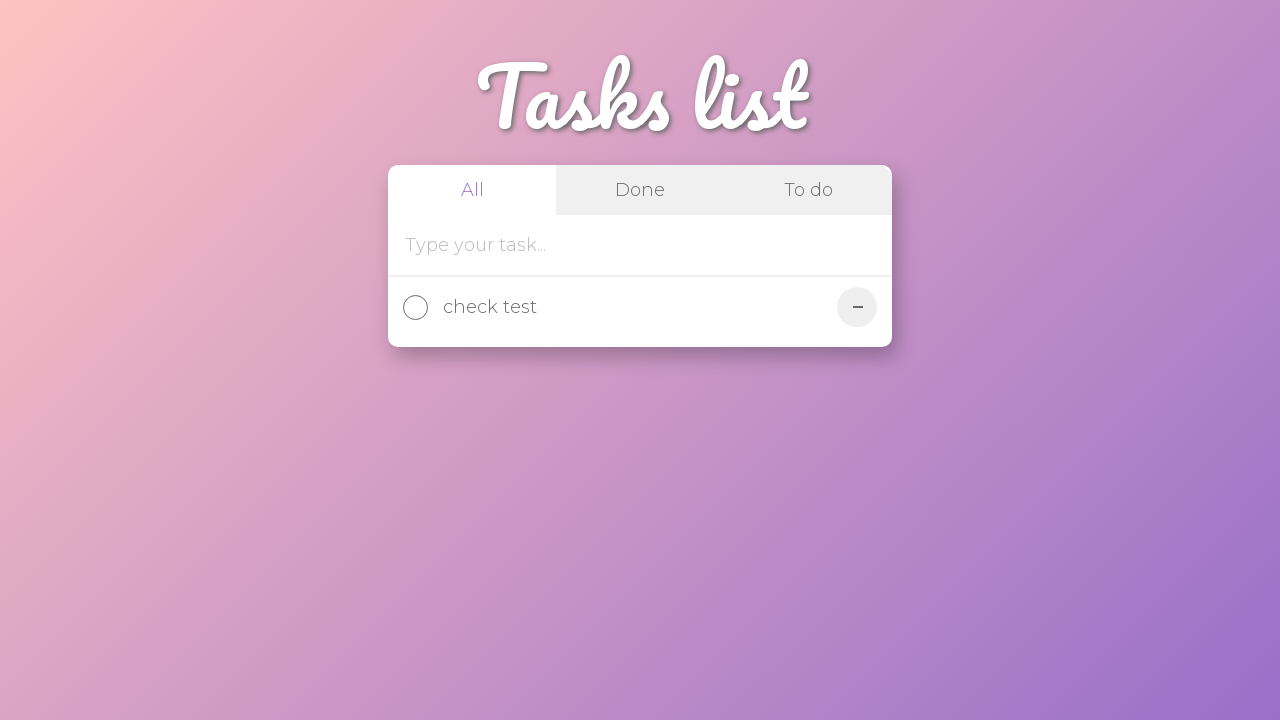